Tests keyboard input functionality by sending key presses to an input field

Starting URL: https://the-internet.herokuapp.com/

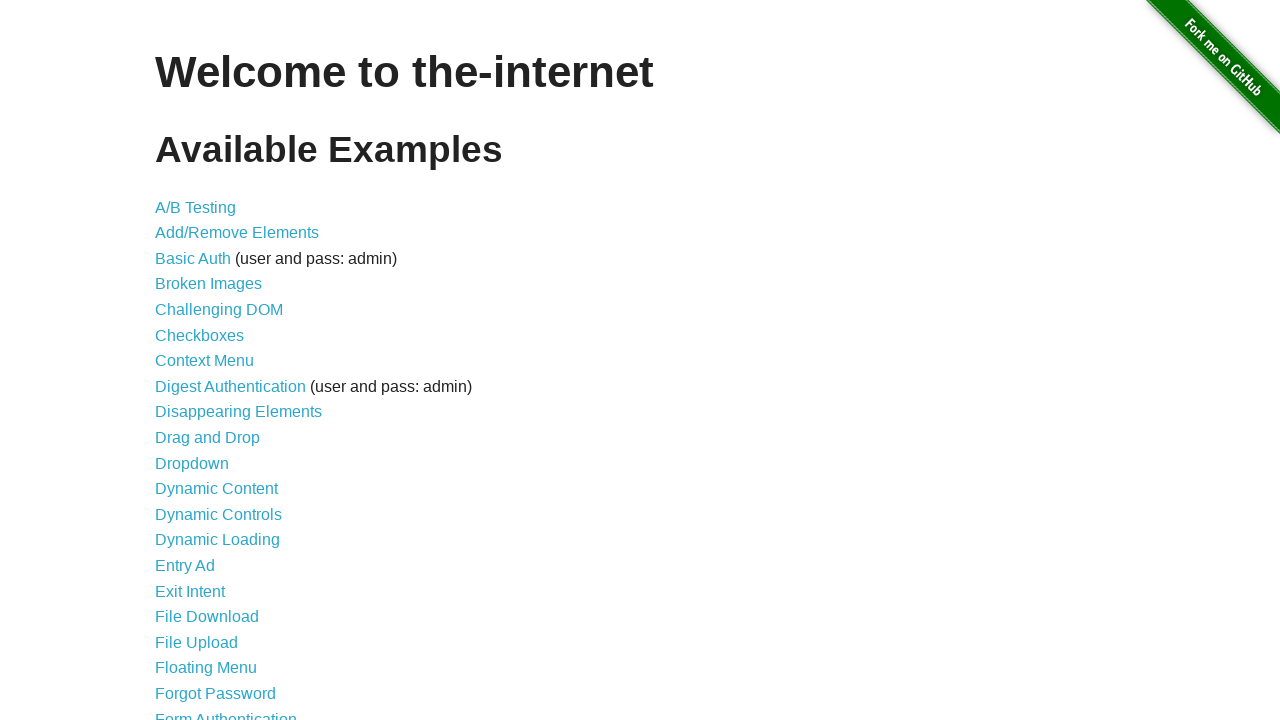

Clicked on 'Key Presses' link to navigate to key press test page at (200, 360) on text='Key Presses'
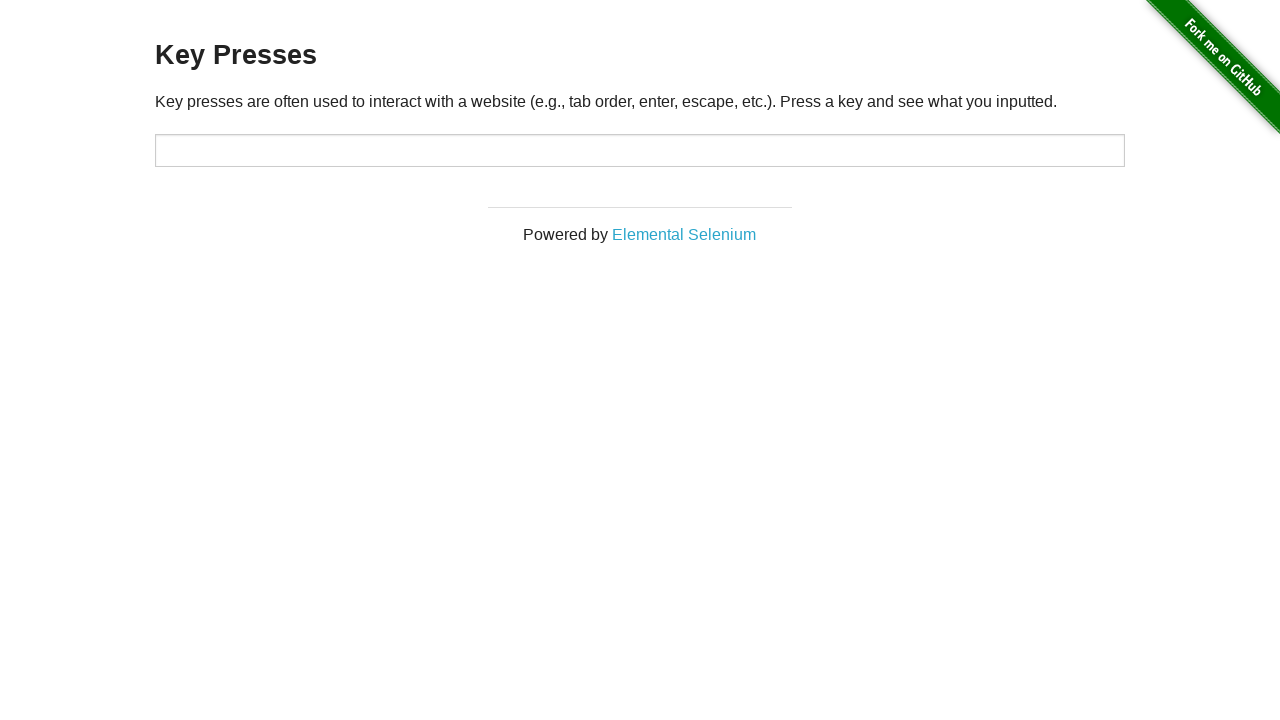

Pressed Space key in the target input field on //input[@id='target']
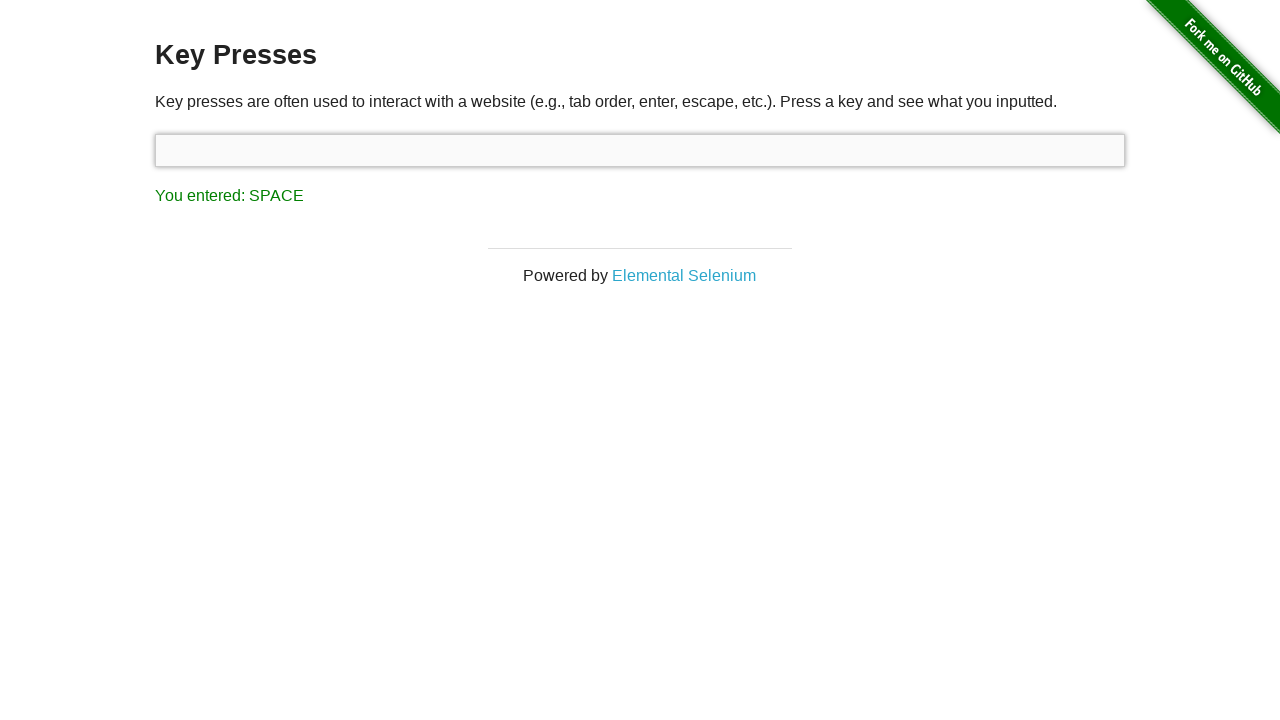

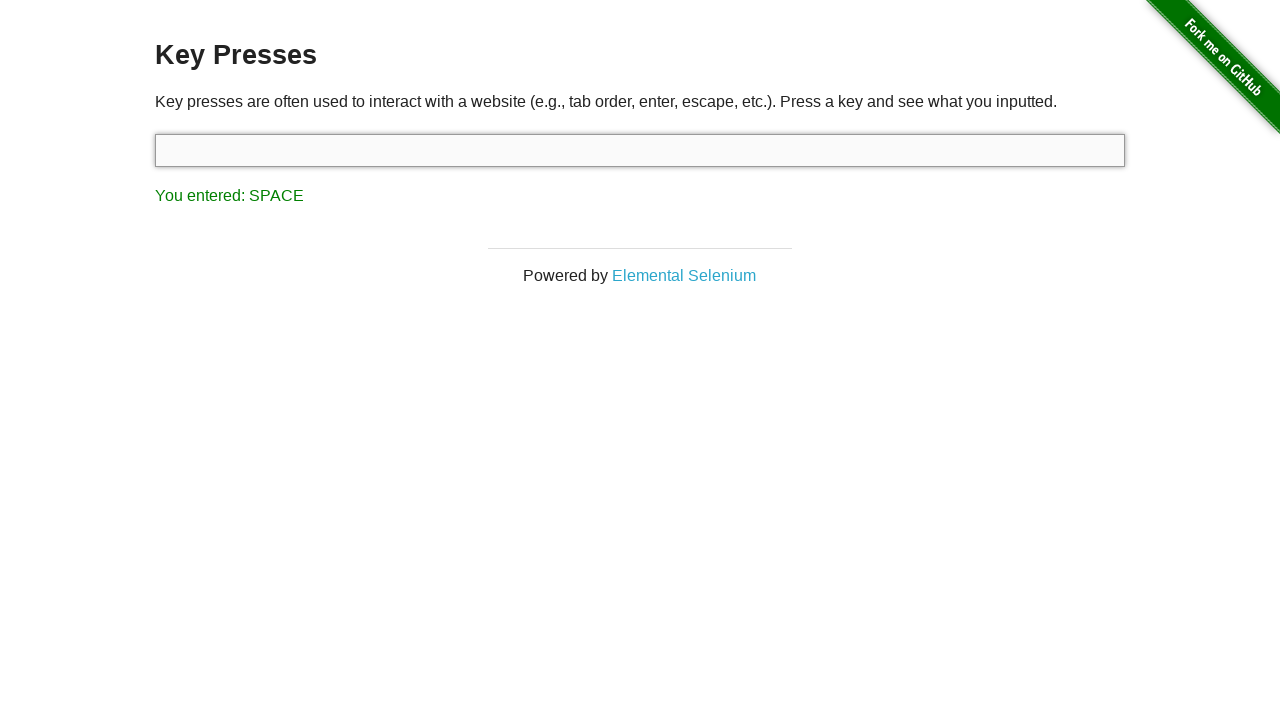